Tests navigation to a conference page by clicking a link about "第六届中国互联网测试开发大会" (6th China Internet Testing Development Conference), switching to the new tab, and clicking on the speech application link.

Starting URL: https://testerhome.com/topics/21805

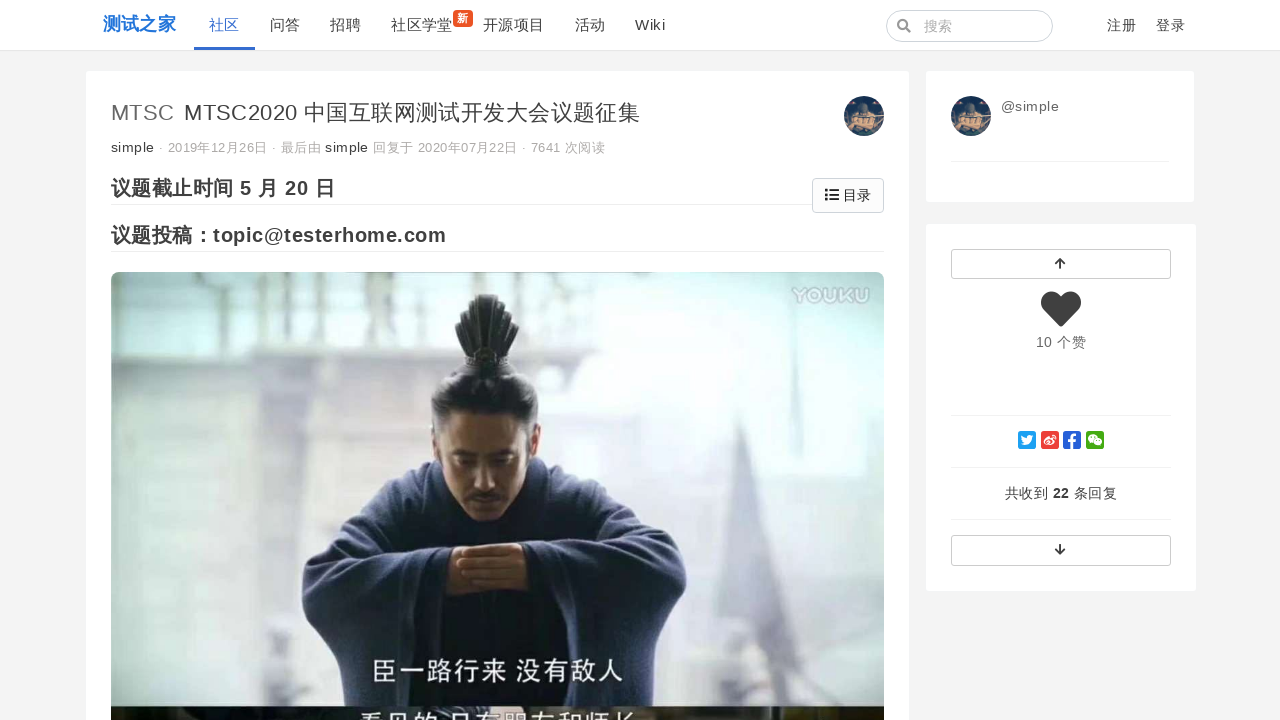

Set viewport size to 1440x877
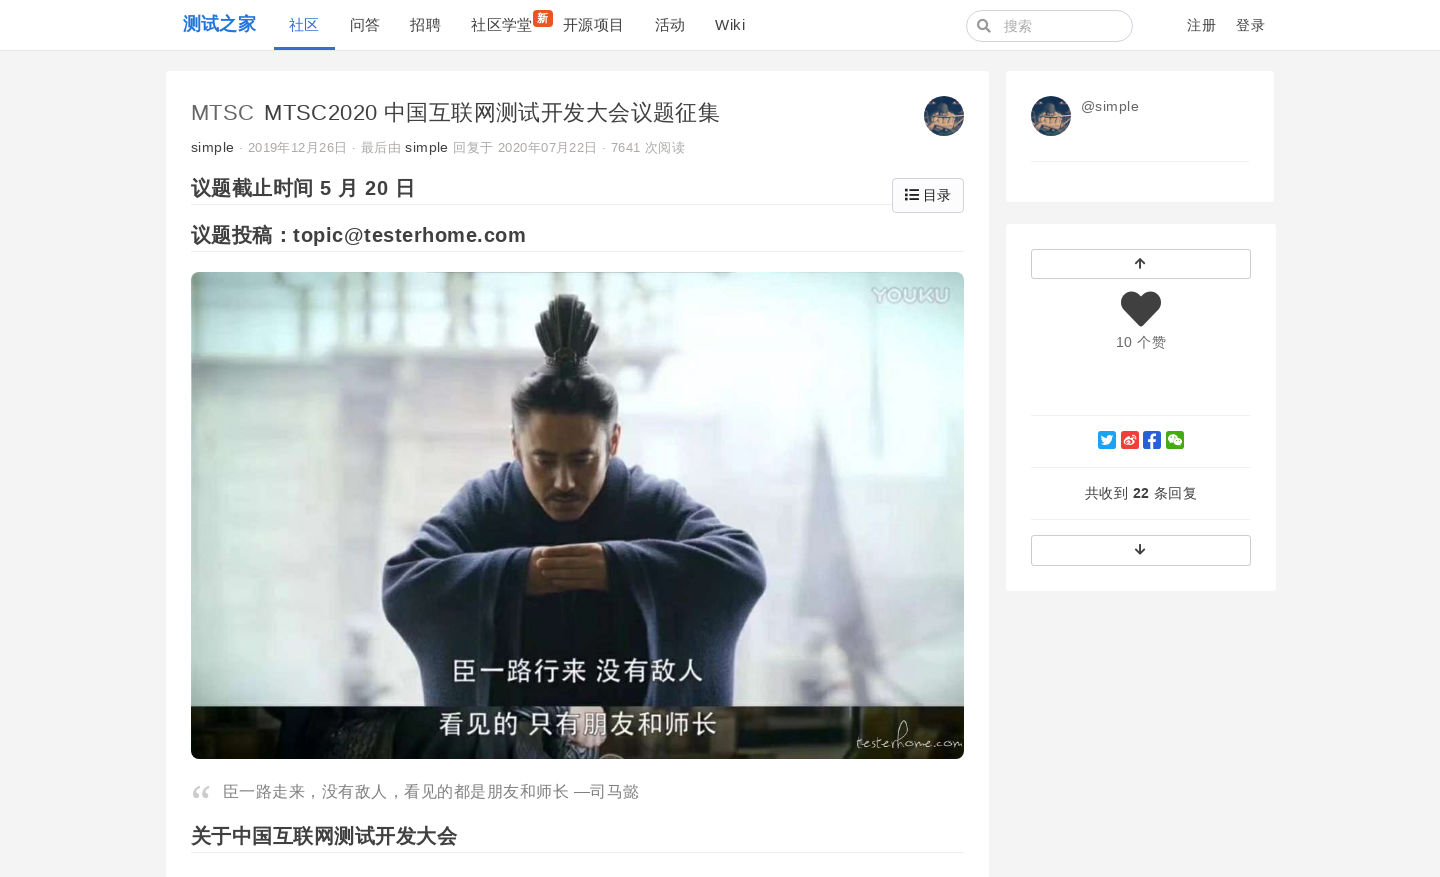

Clicked on '第六届中国互联网测试开发大会' (6th China Internet Testing Development Conference) link at (409, 439) on text=第六届中国互联网测试开发大会
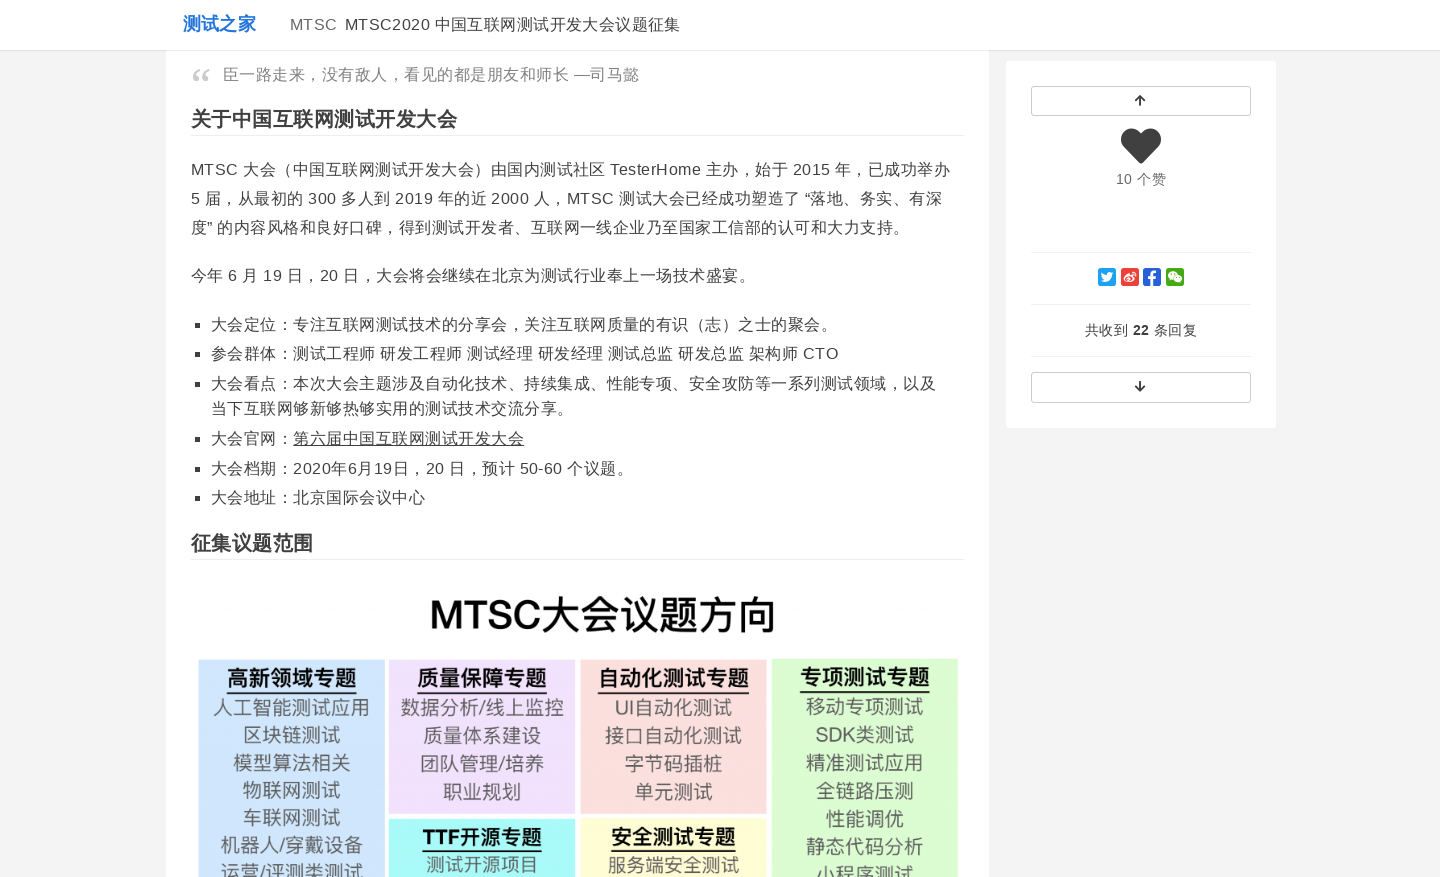

New page opened in new tab
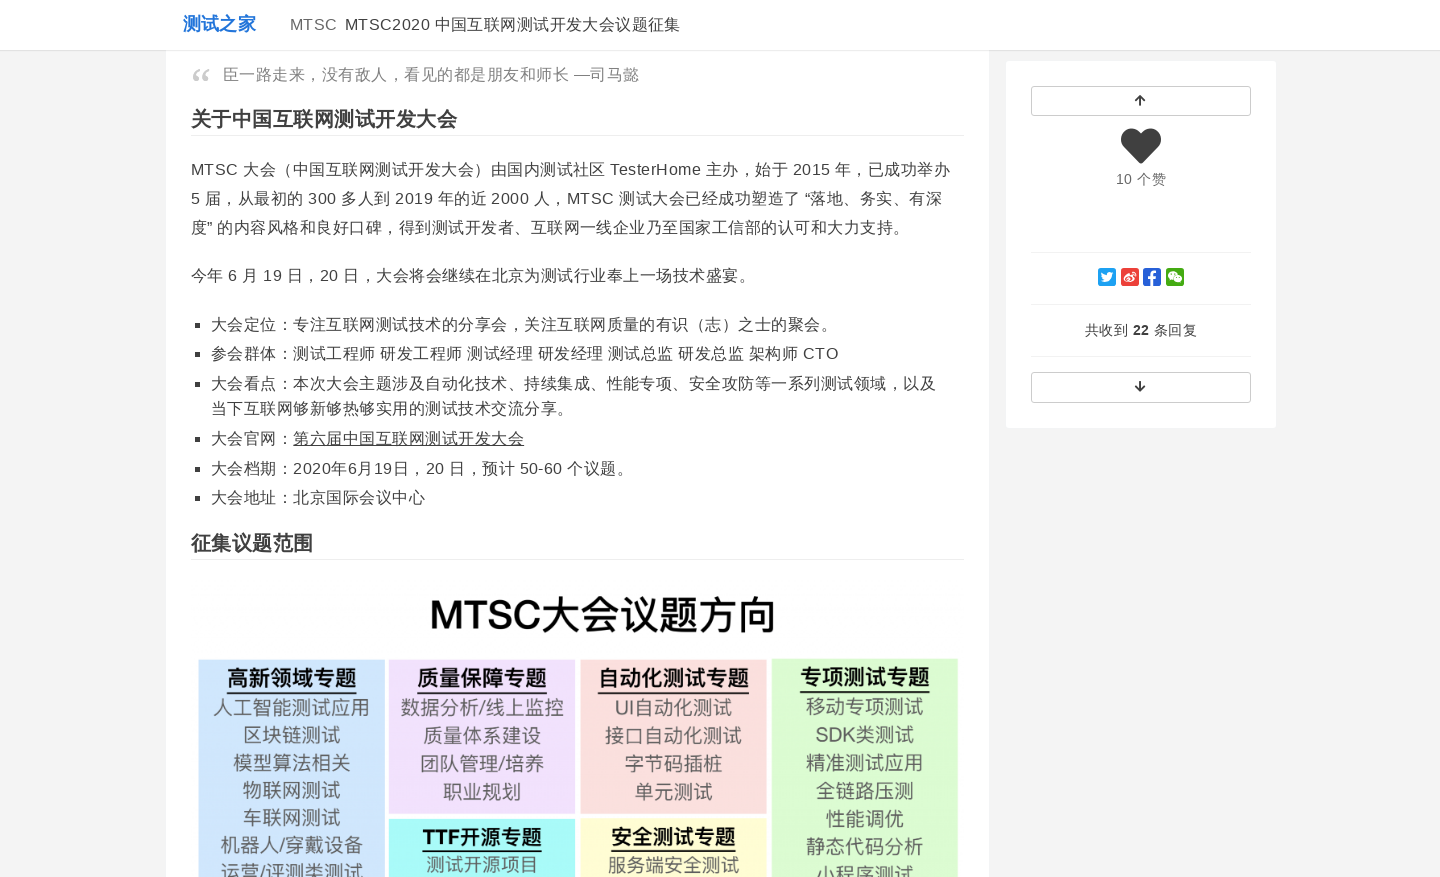

Switched to new tab and waited for page to load
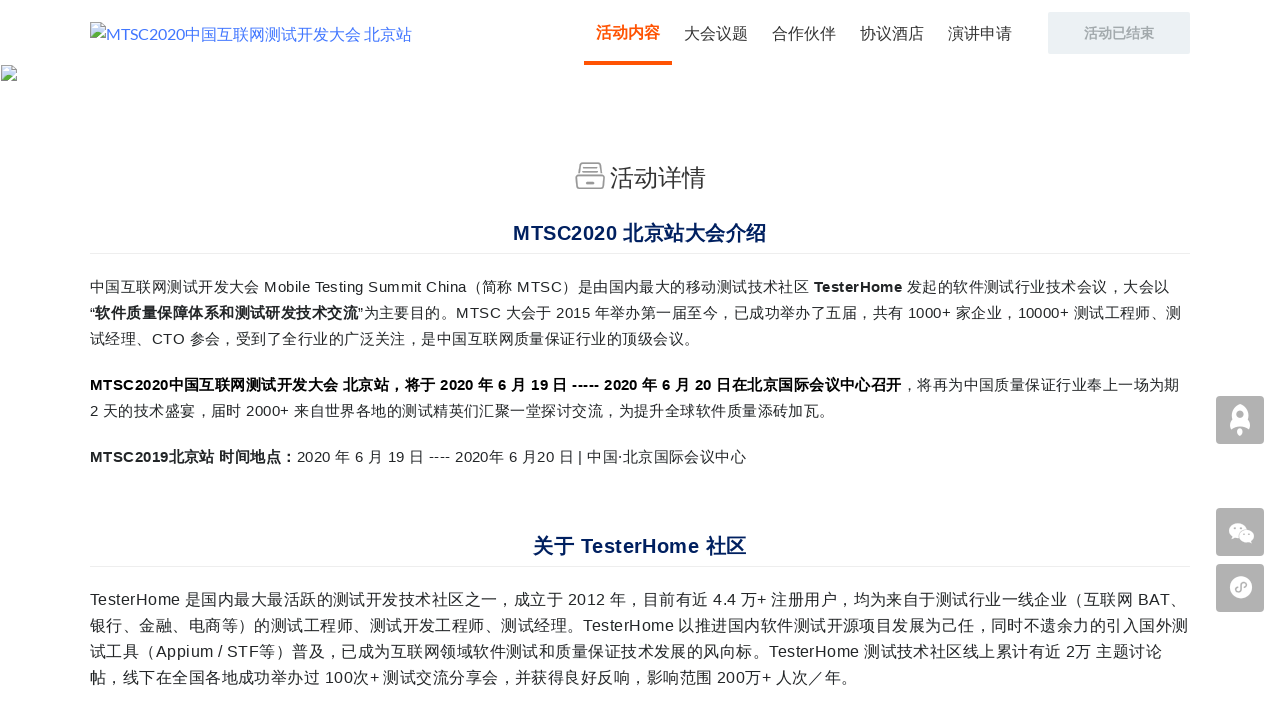

Speech Application link '演讲申请' appeared on page
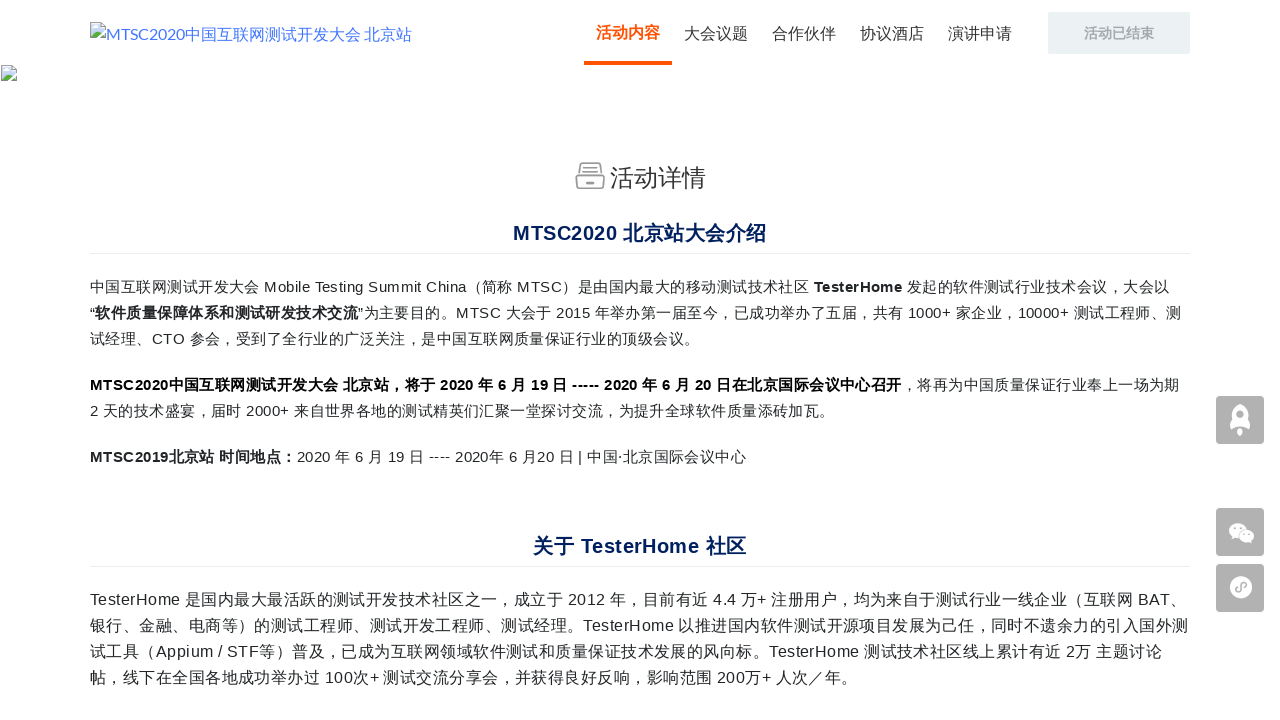

Clicked on '演讲申请' (Speech Application) link at (980, 33) on text=演讲申请
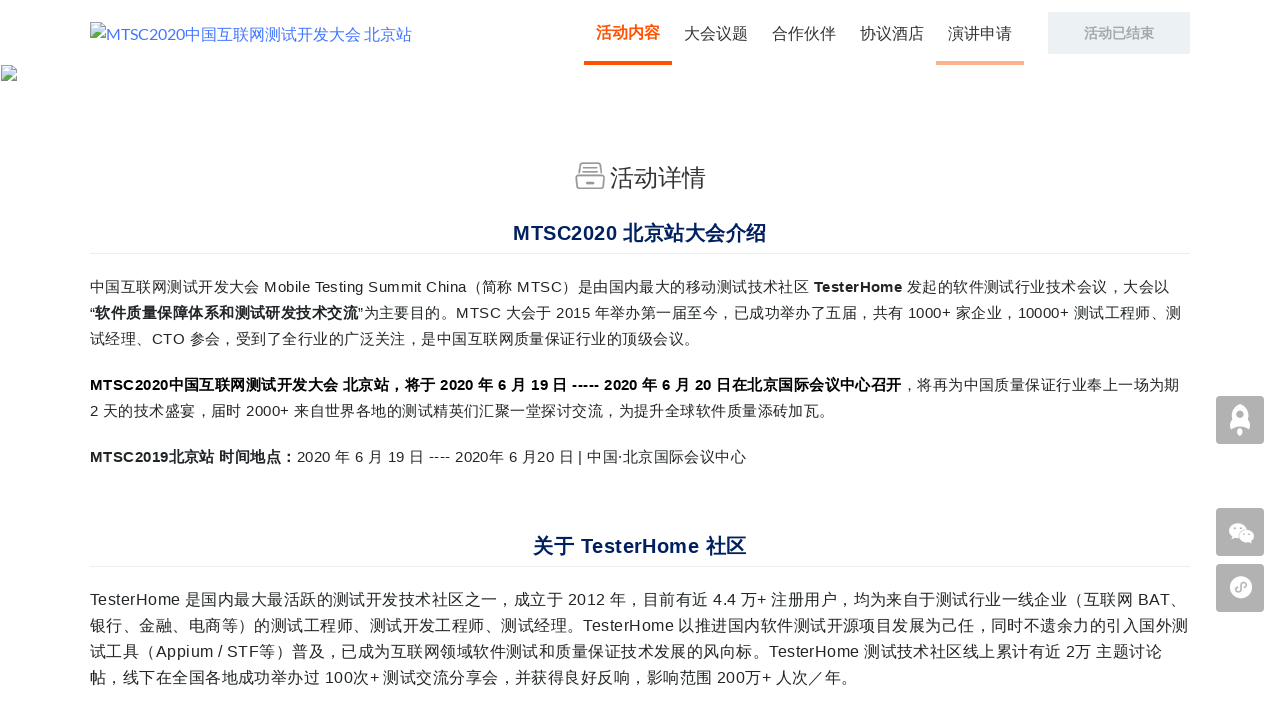

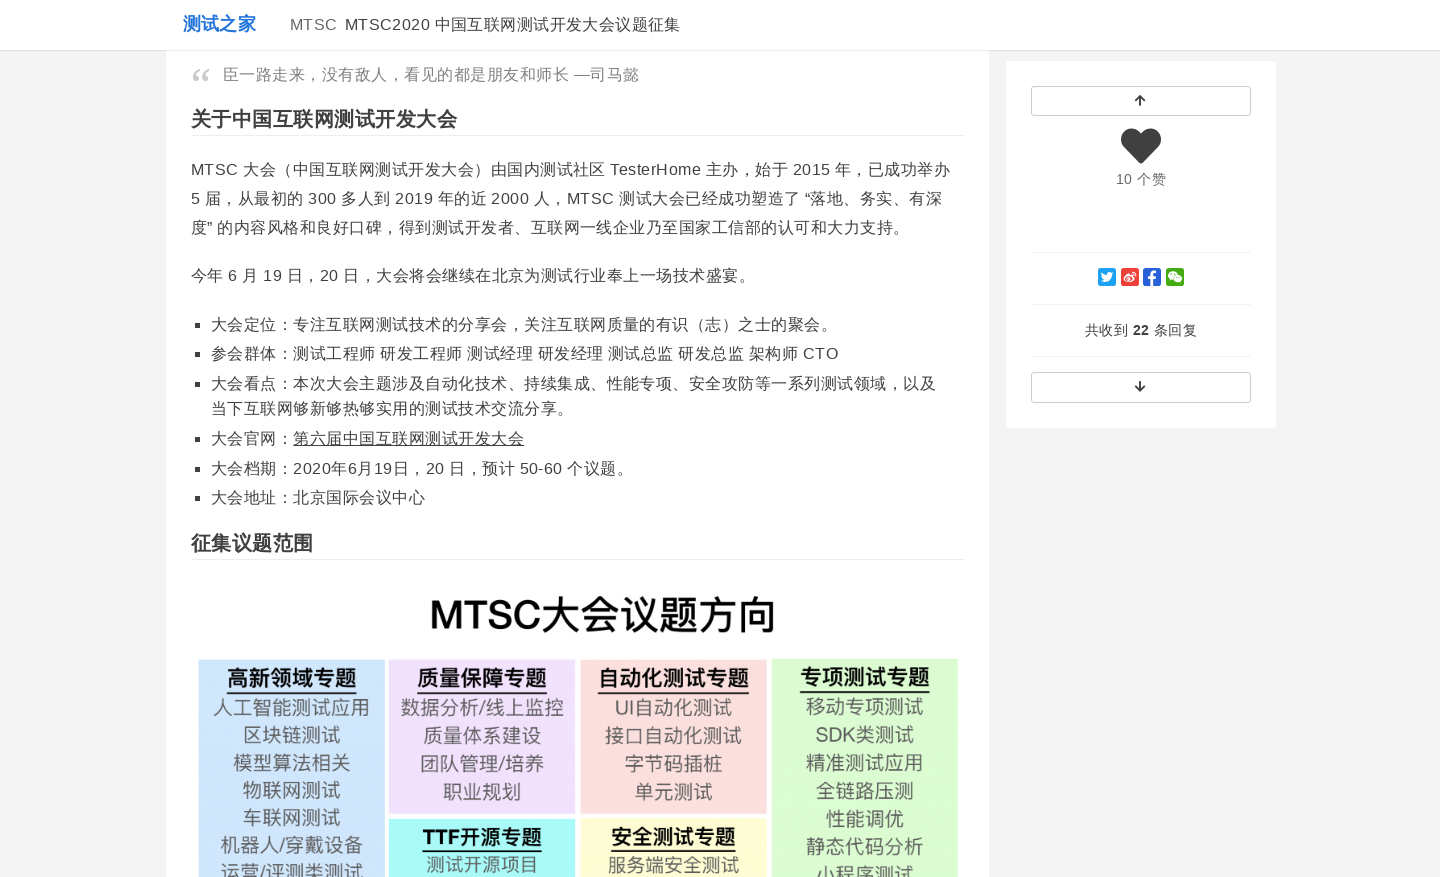